Tests marking all todo items as completed using the toggle all checkbox

Starting URL: https://demo.playwright.dev/todomvc

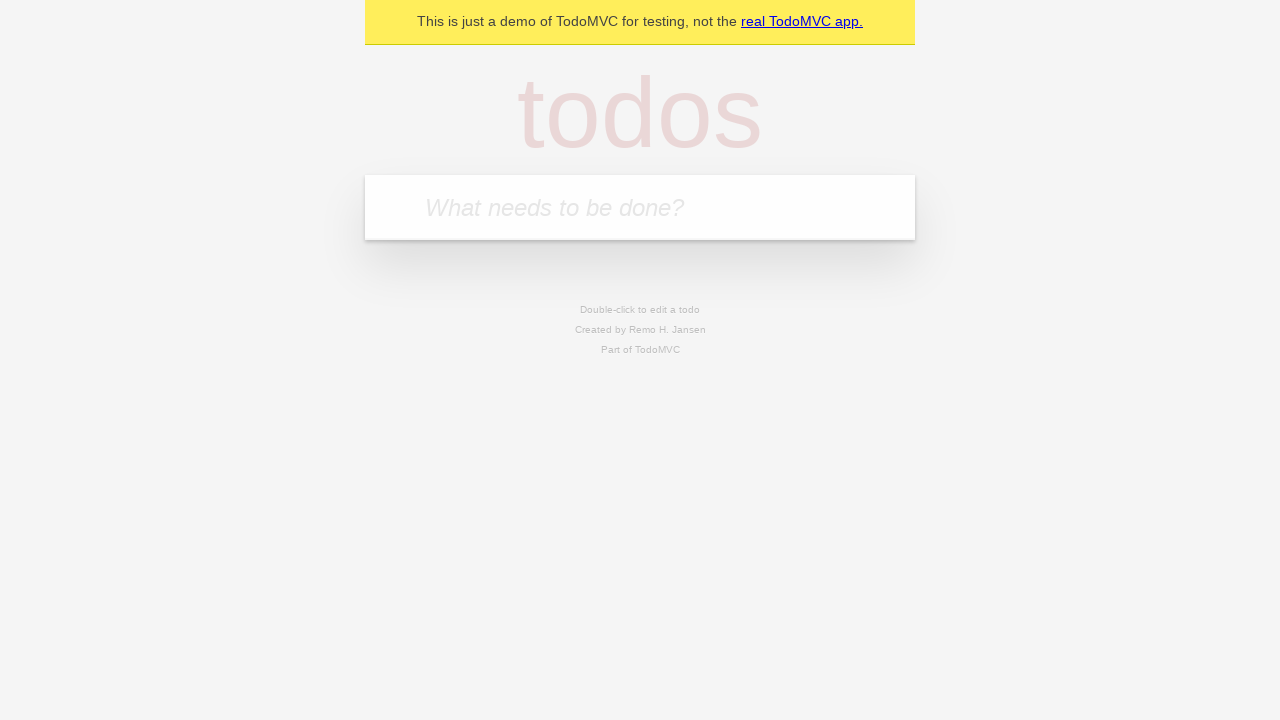

Filled todo input with 'buy some cheese' on internal:attr=[placeholder="What needs to be done?"i]
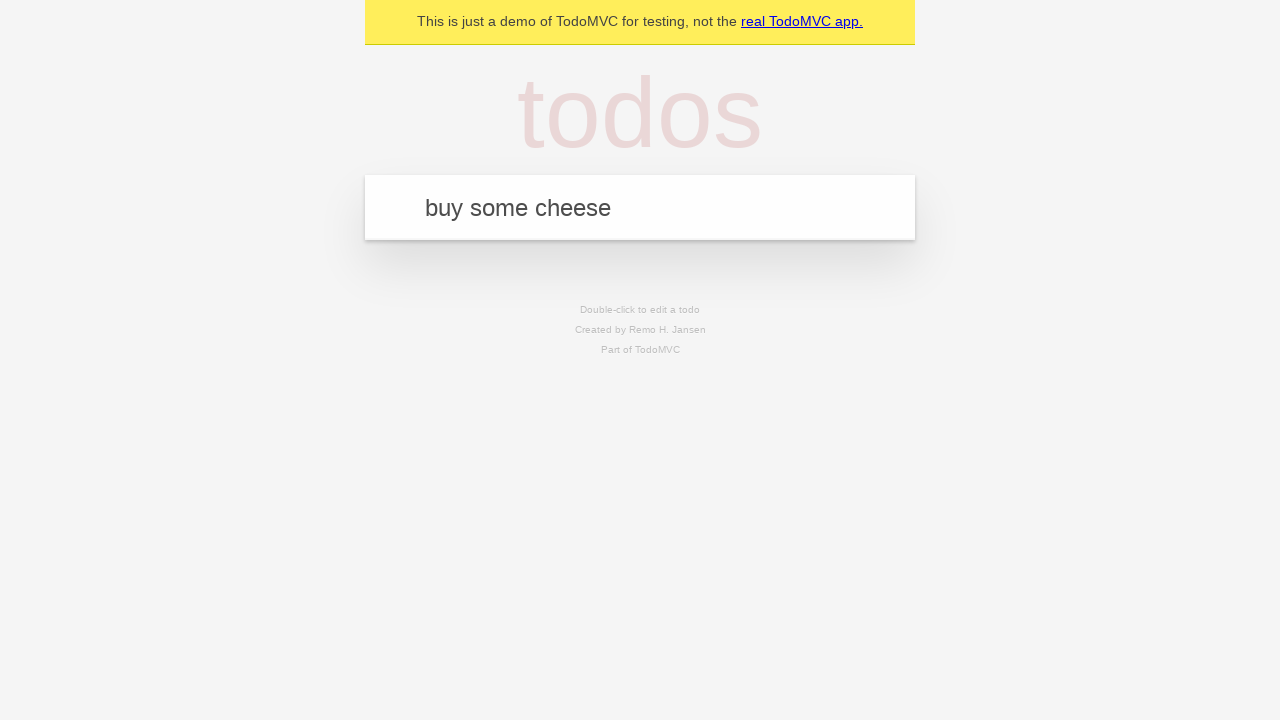

Pressed Enter to create todo 'buy some cheese' on internal:attr=[placeholder="What needs to be done?"i]
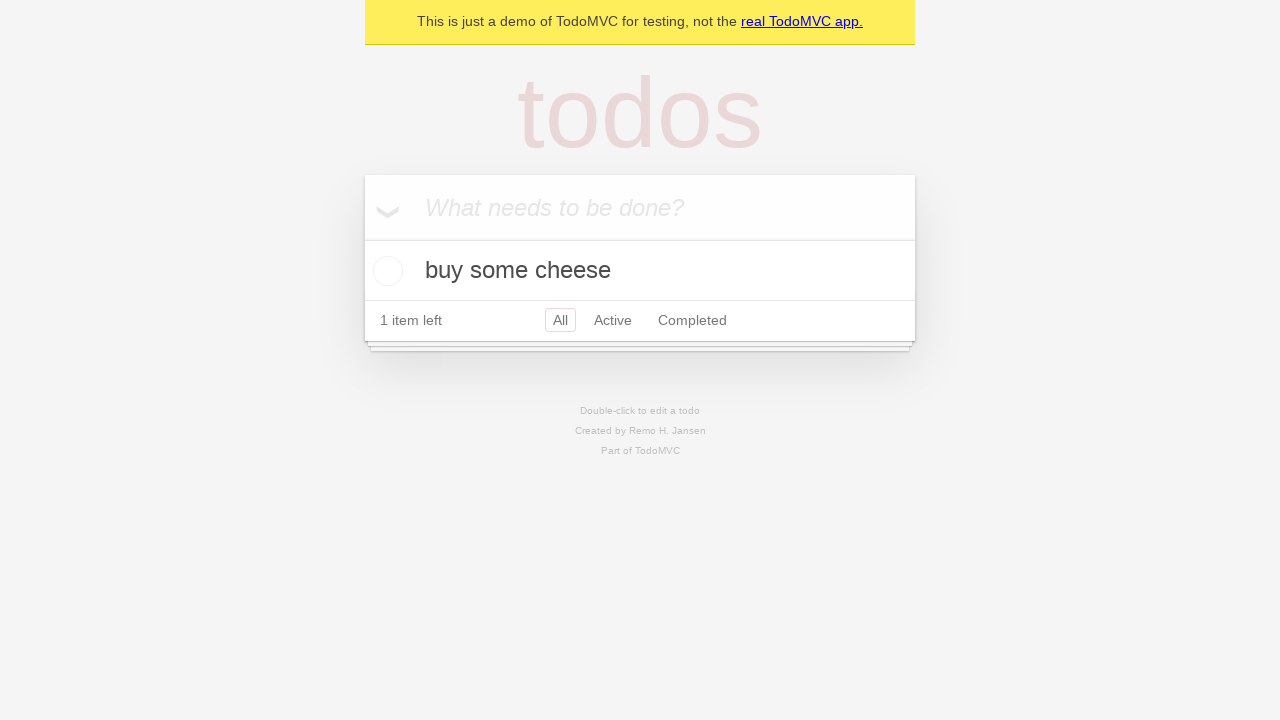

Filled todo input with 'feed the cat' on internal:attr=[placeholder="What needs to be done?"i]
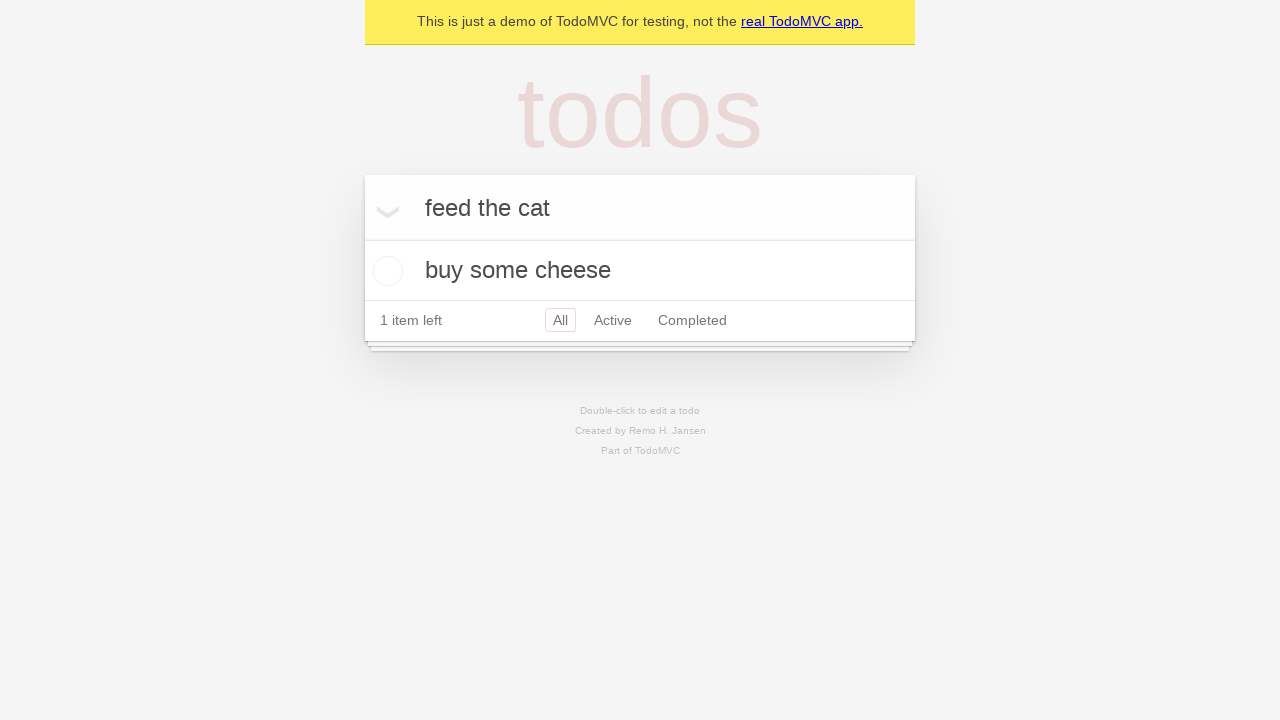

Pressed Enter to create todo 'feed the cat' on internal:attr=[placeholder="What needs to be done?"i]
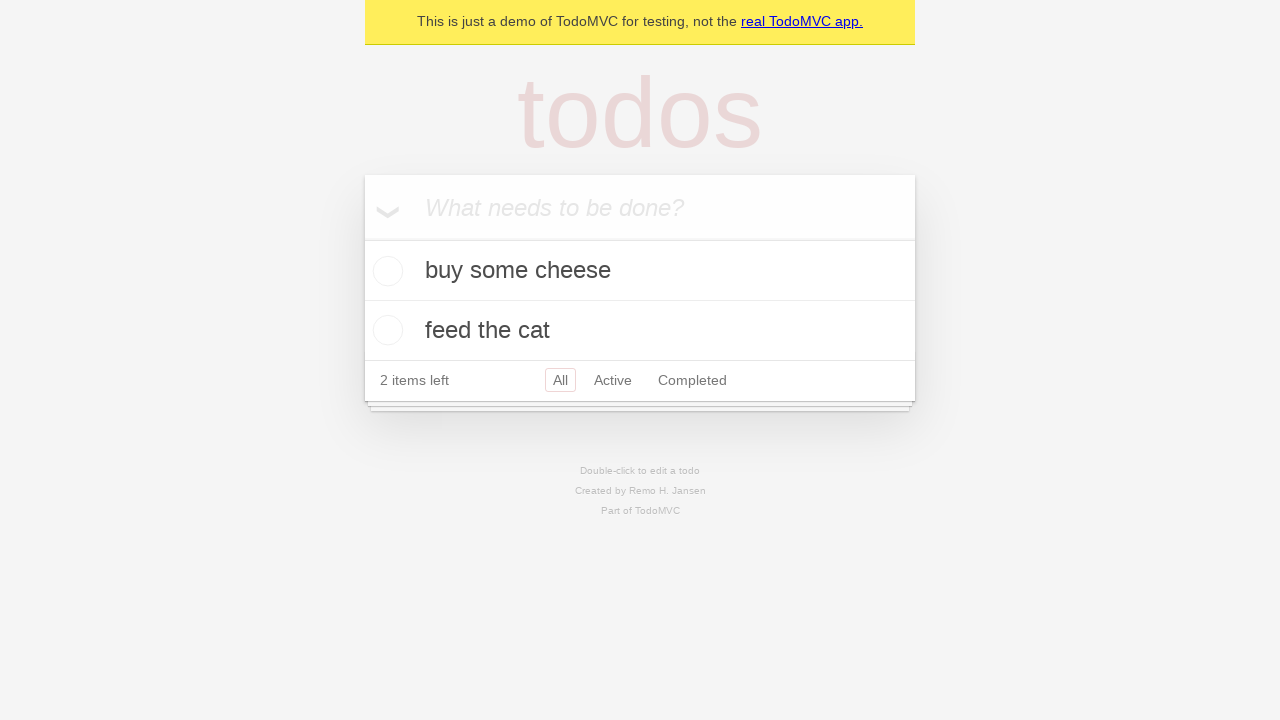

Filled todo input with 'book a doctors appointment' on internal:attr=[placeholder="What needs to be done?"i]
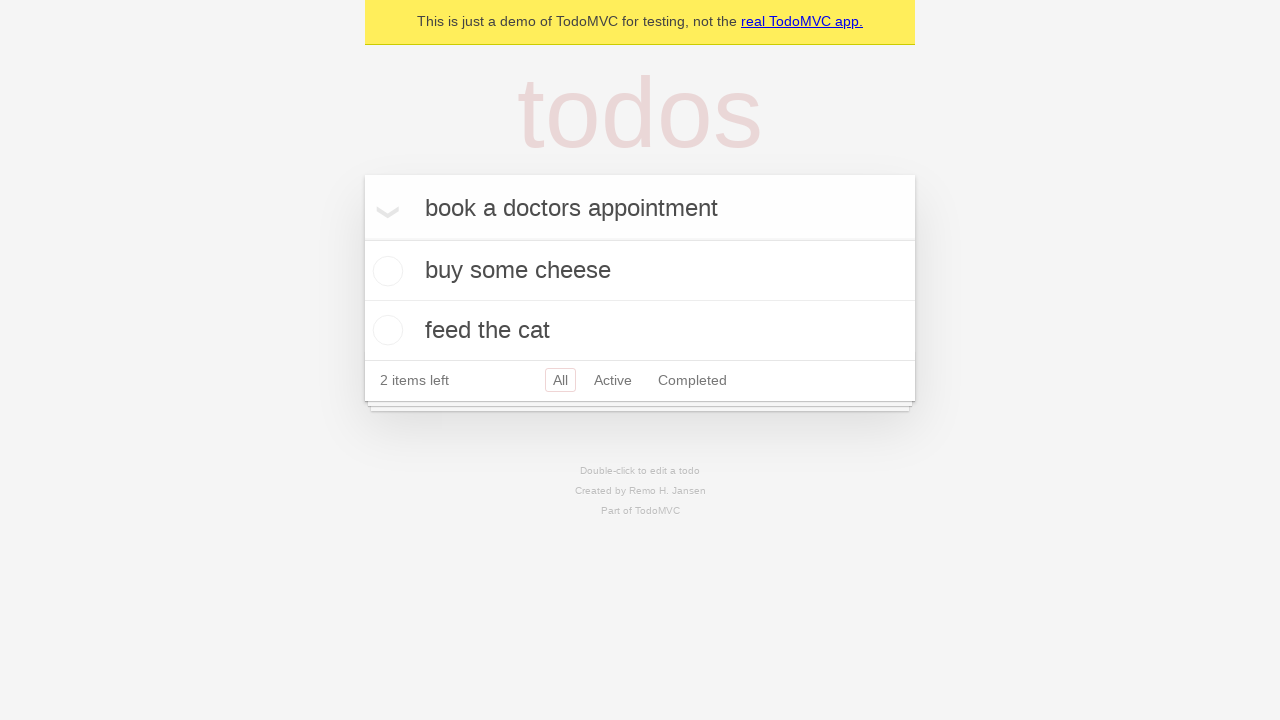

Pressed Enter to create todo 'book a doctors appointment' on internal:attr=[placeholder="What needs to be done?"i]
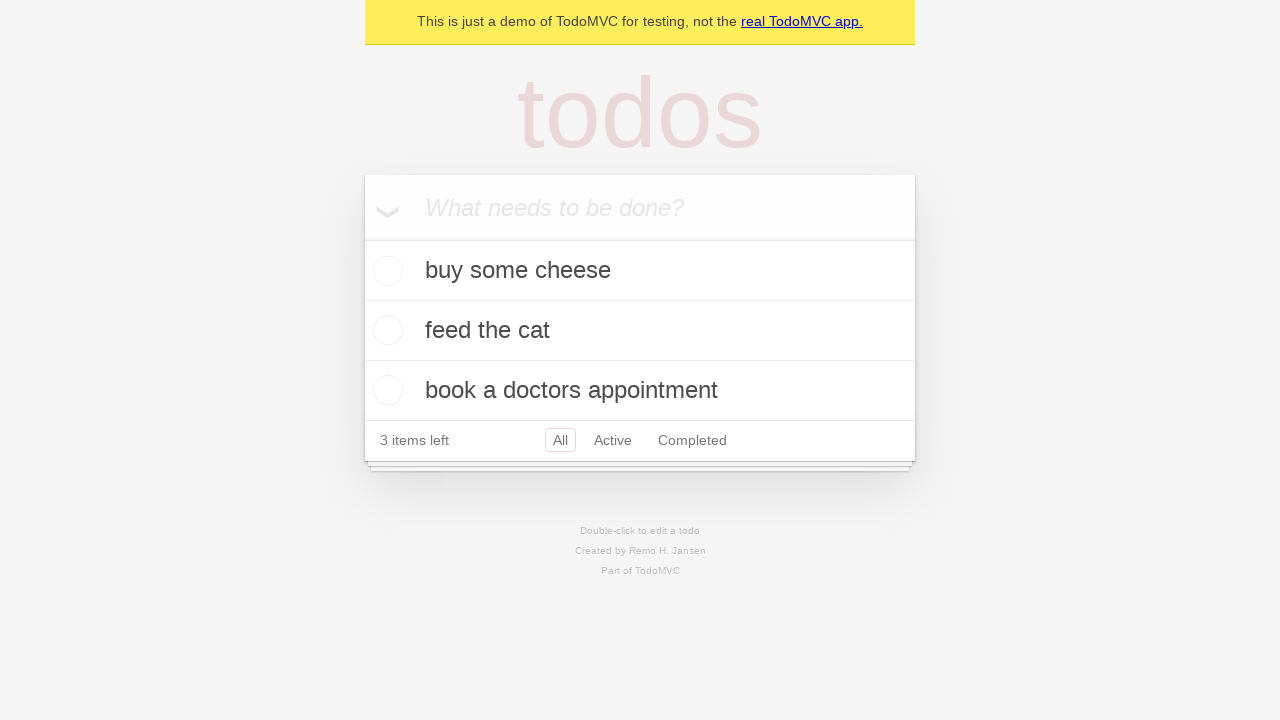

Waited for all 3 todo items to be created
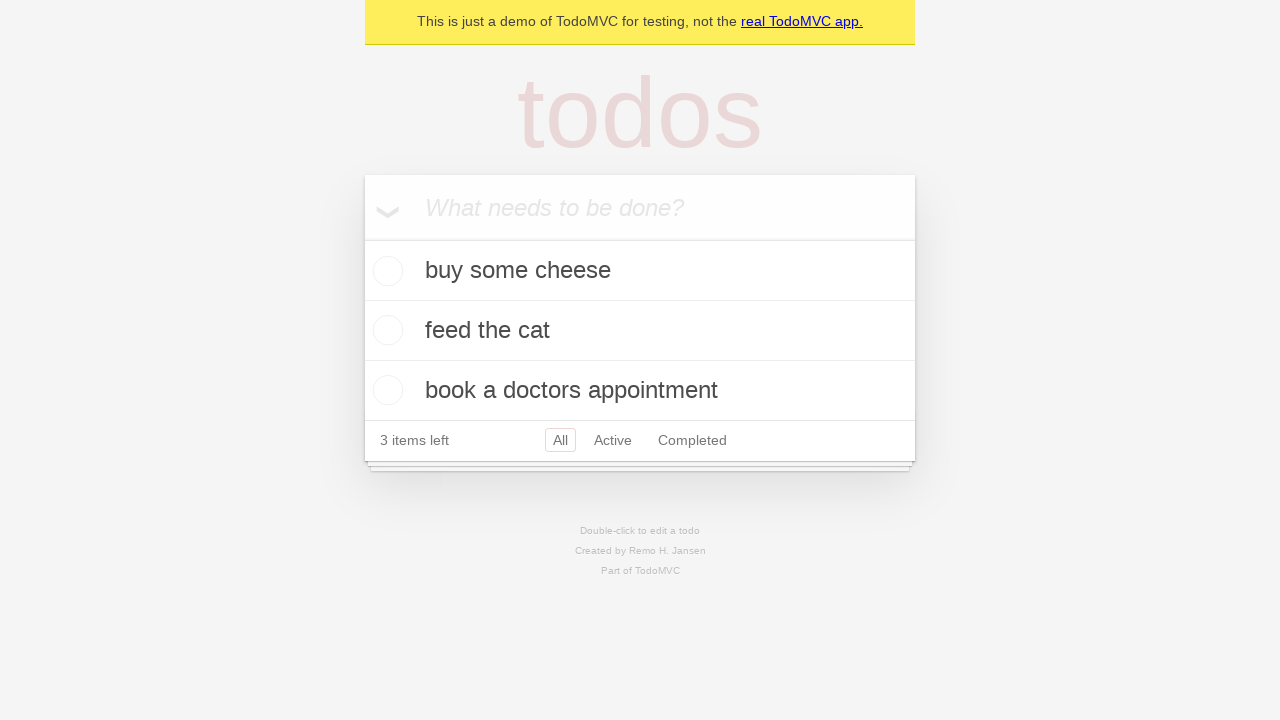

Checked the 'Mark all as complete' checkbox at (362, 238) on internal:label="Mark all as complete"i
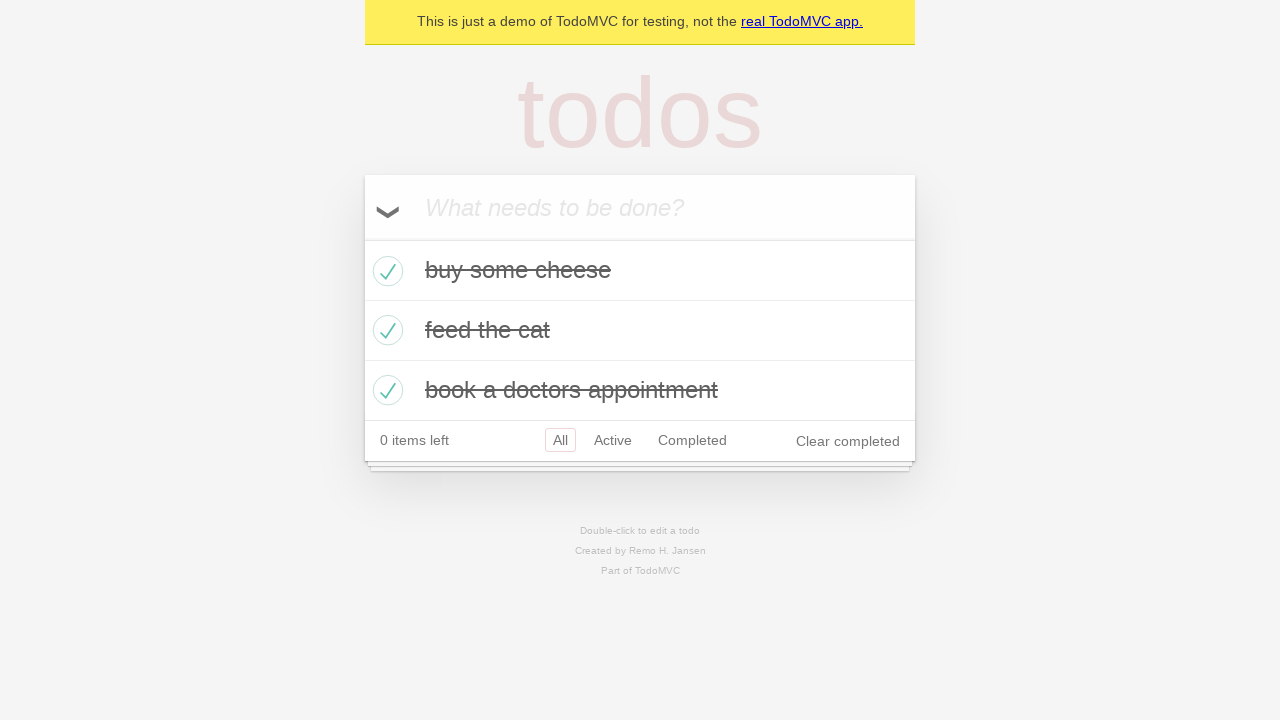

Waited for todo items to show completed state
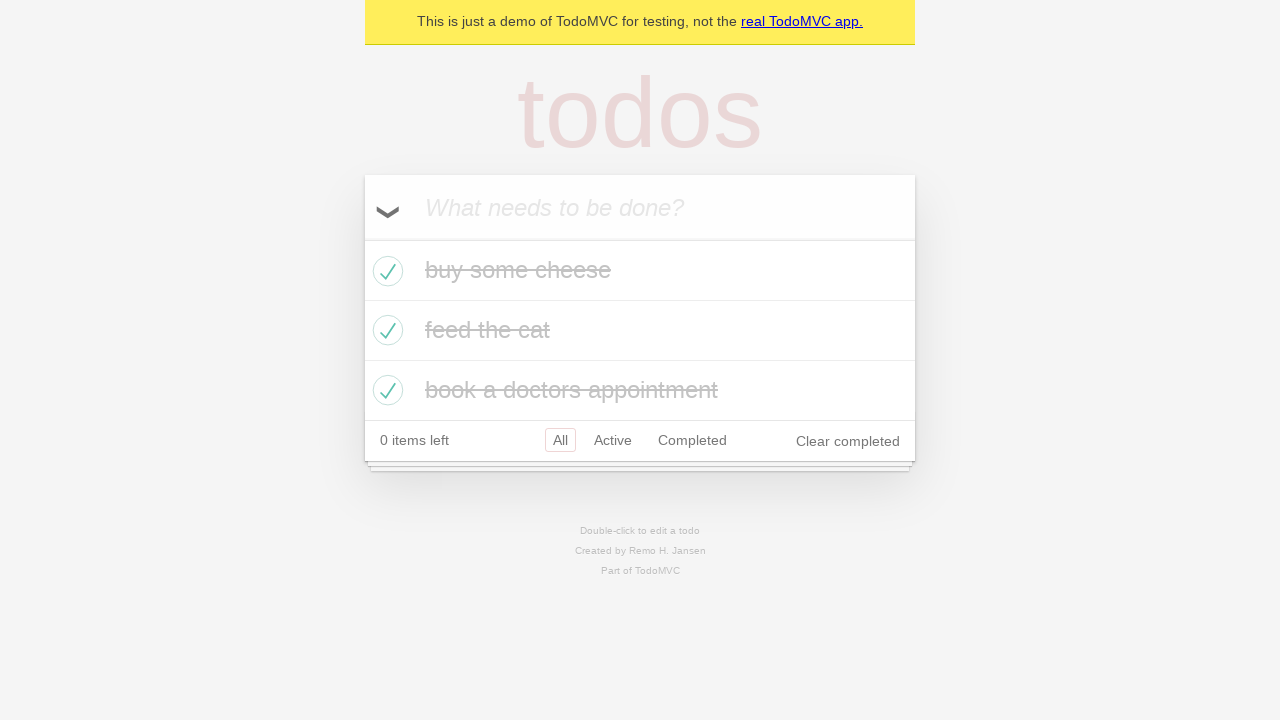

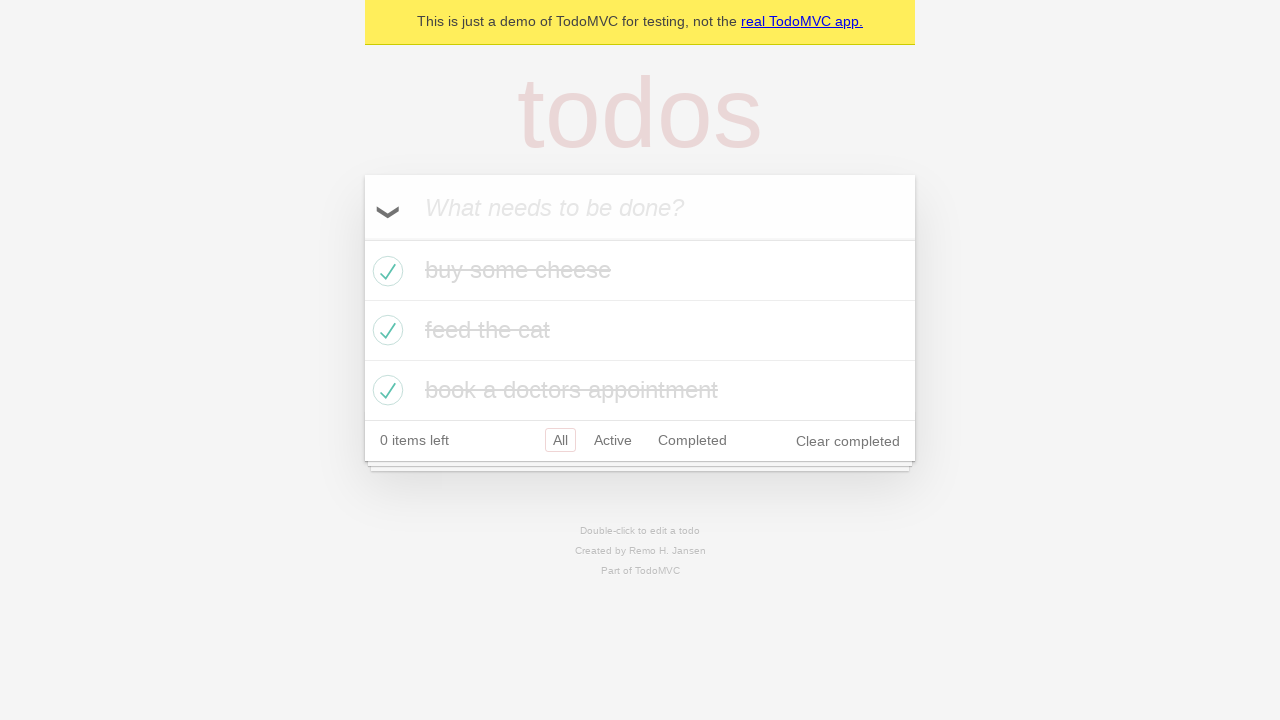